Tests browser navigation controls (back, forward, refresh) and fills a current address text field on the DemoQA text box practice page

Starting URL: https://demoqa.com/text-box

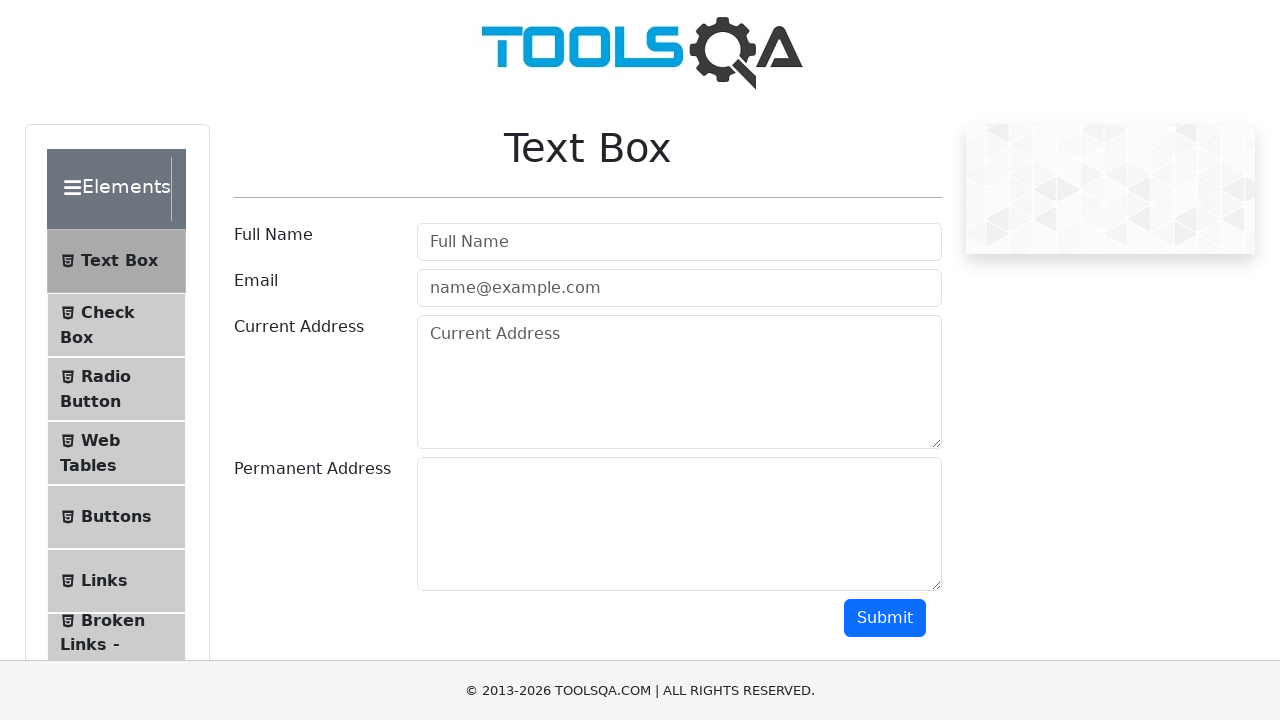

Navigated back using browser back button
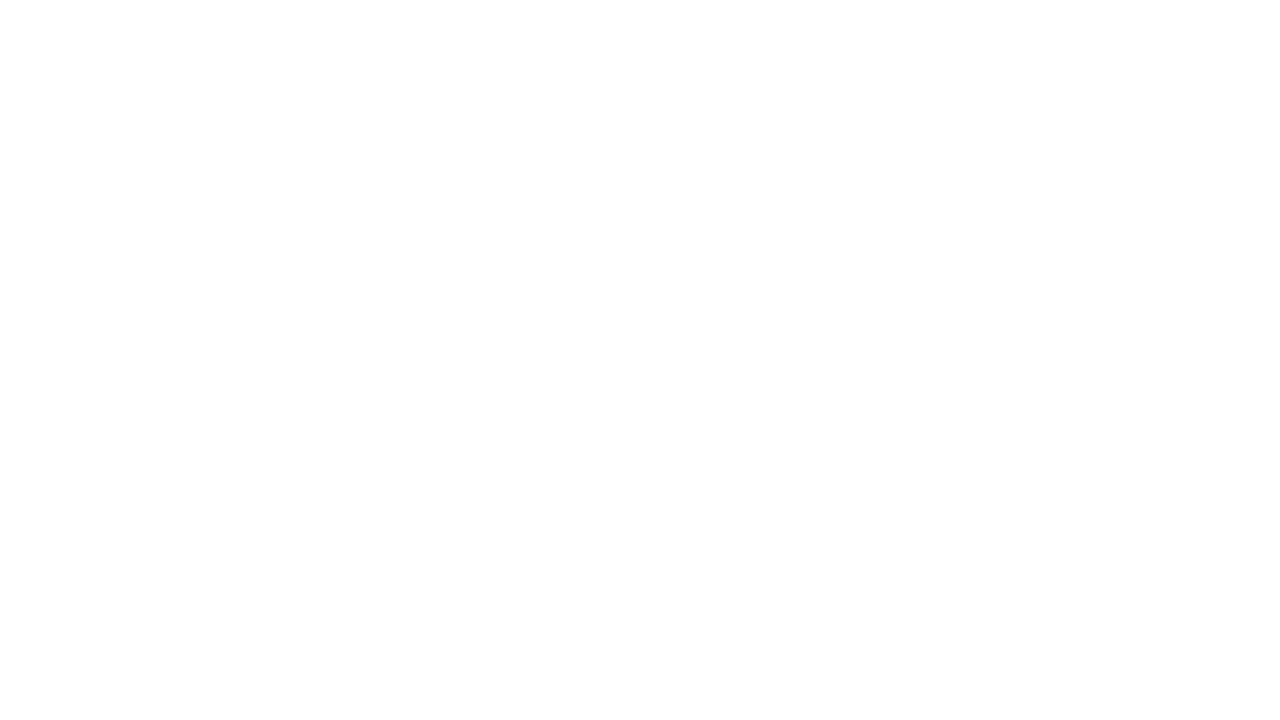

Navigated forward using browser forward button
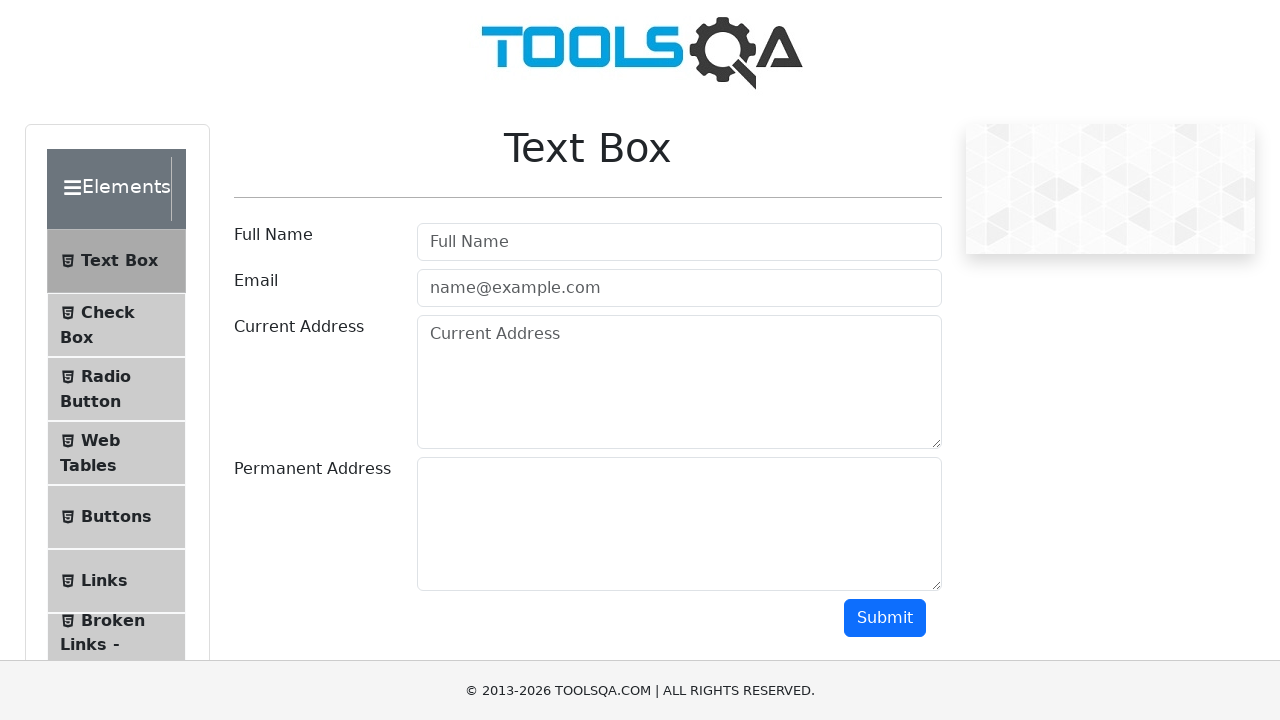

Refreshed the page
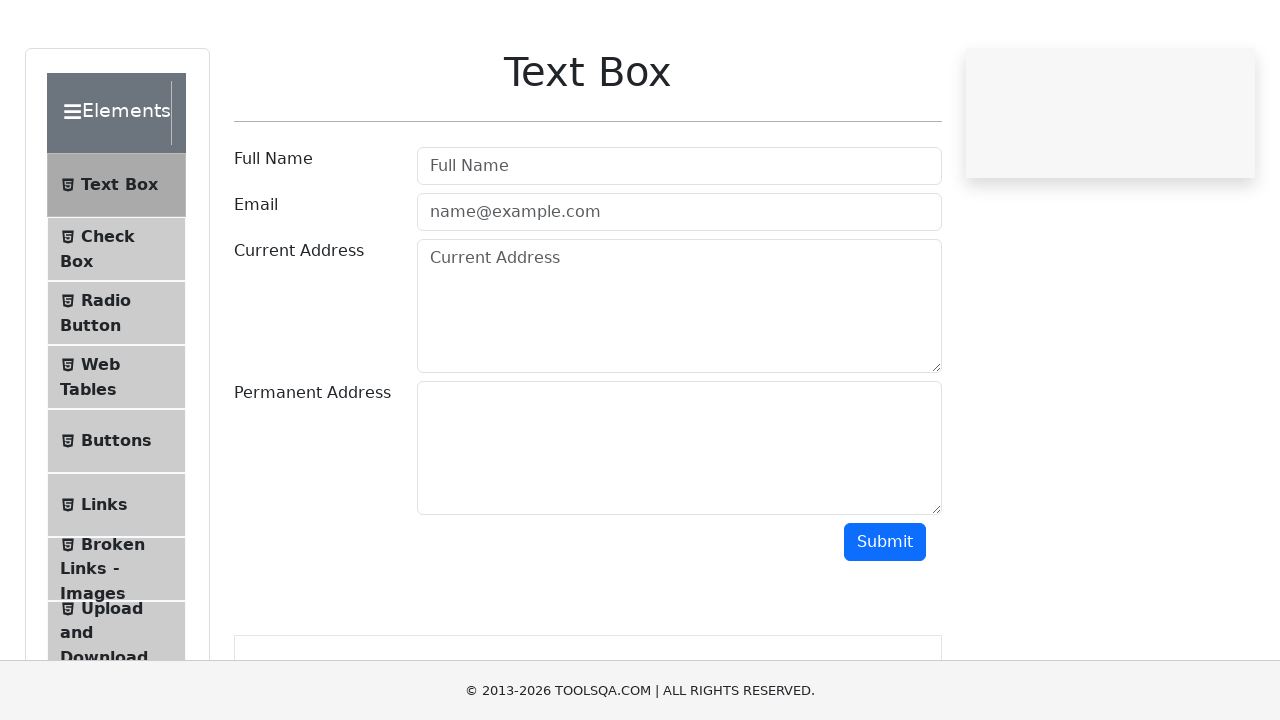

Filled current address textarea with 'mangalwedha' on textarea#currentAddress
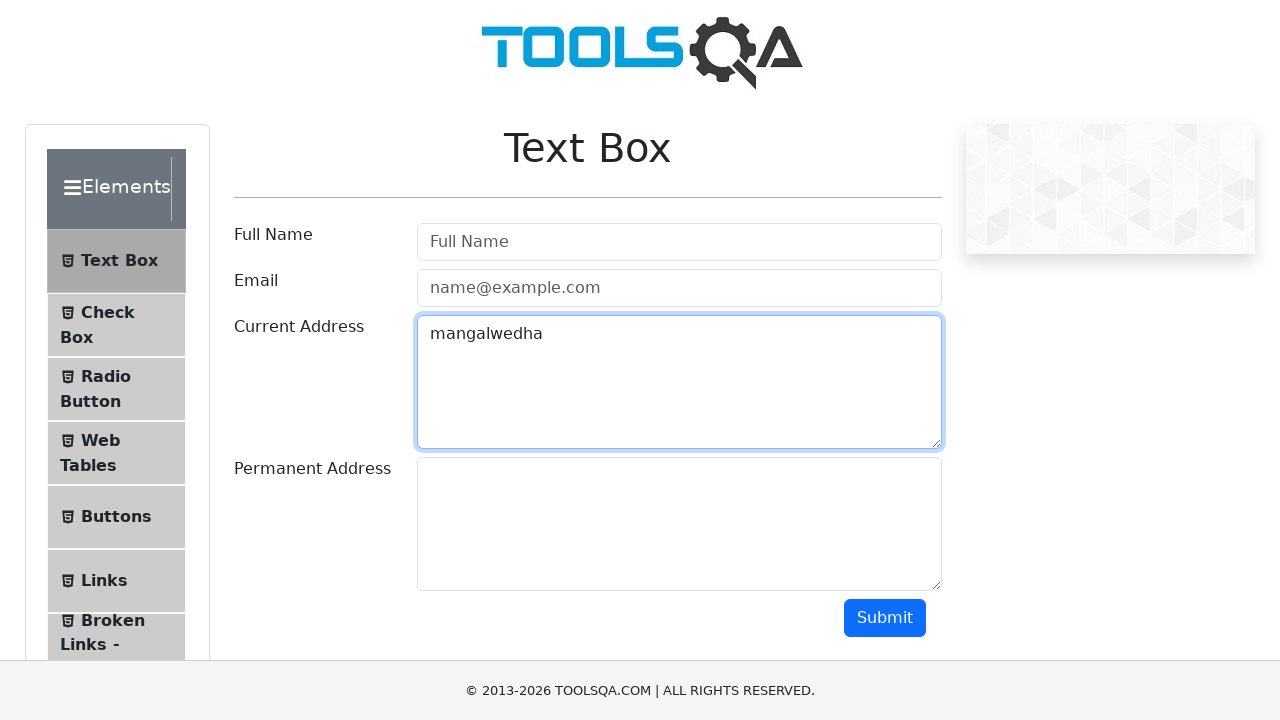

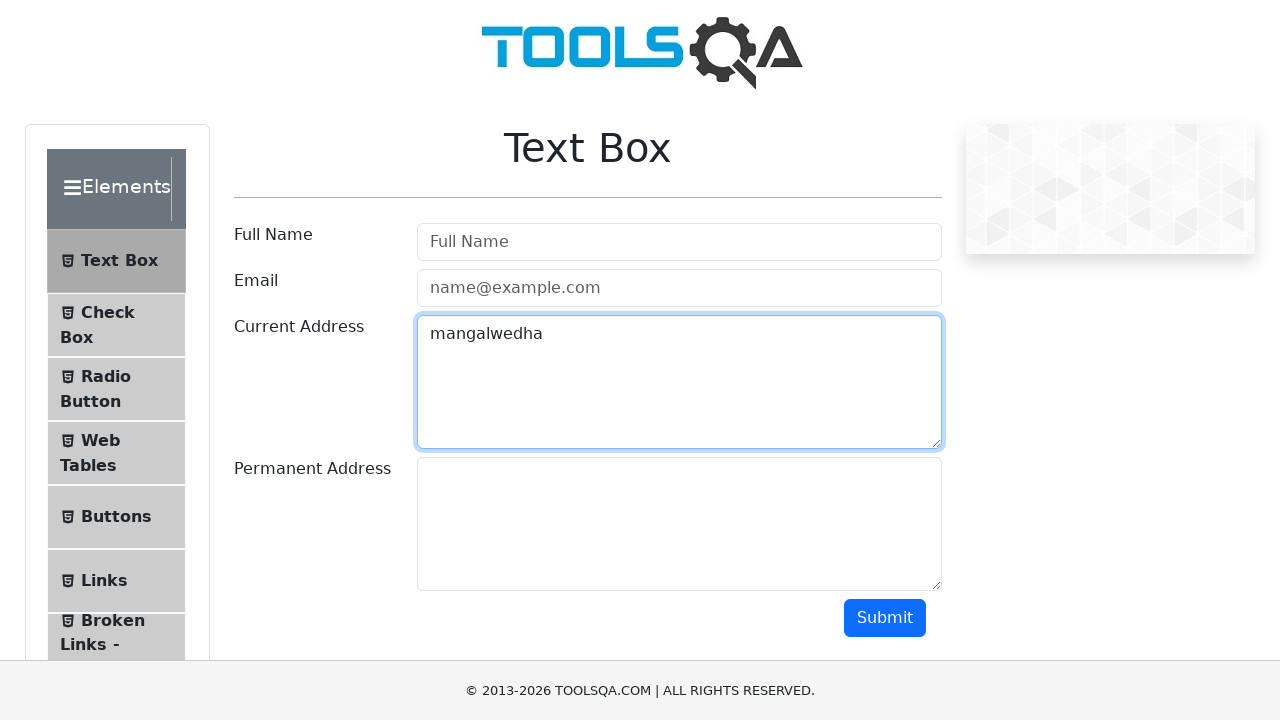